Tests pagination functionality on a quotes website by navigating through multiple pages using the "Next" button

Starting URL: http://quotes.toscrape.com/

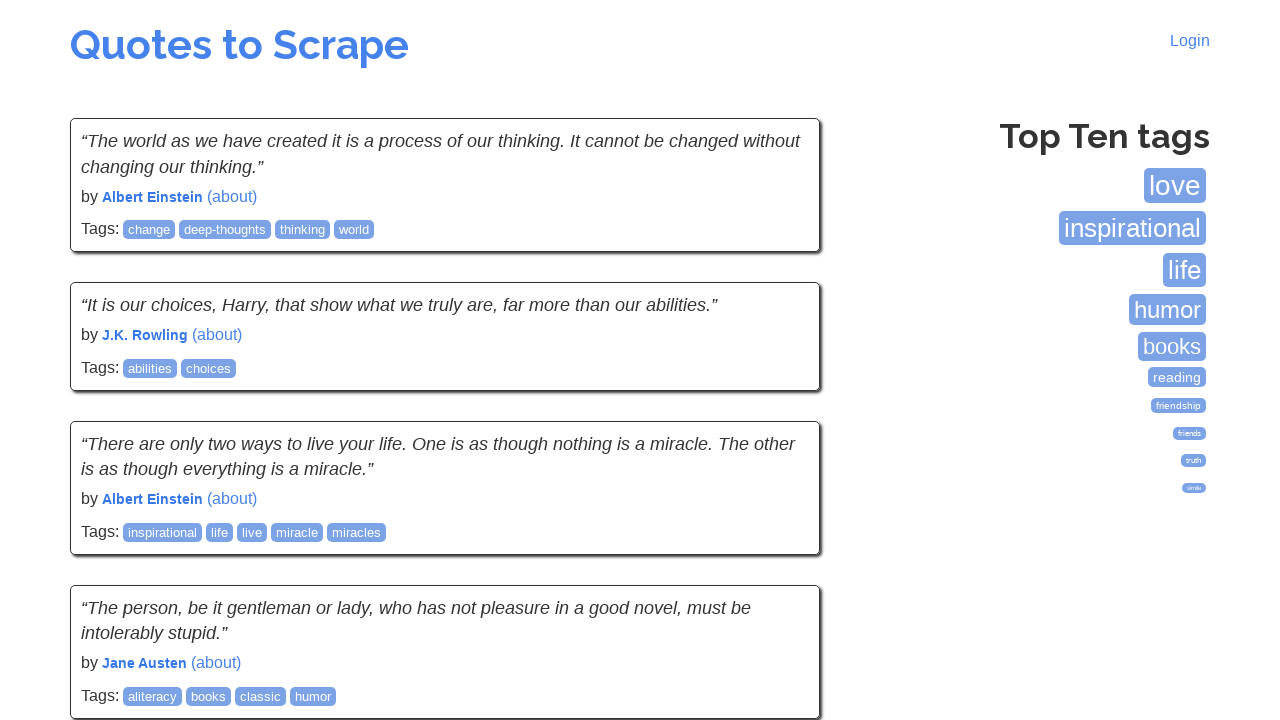

Waited for quotes to load on initial page
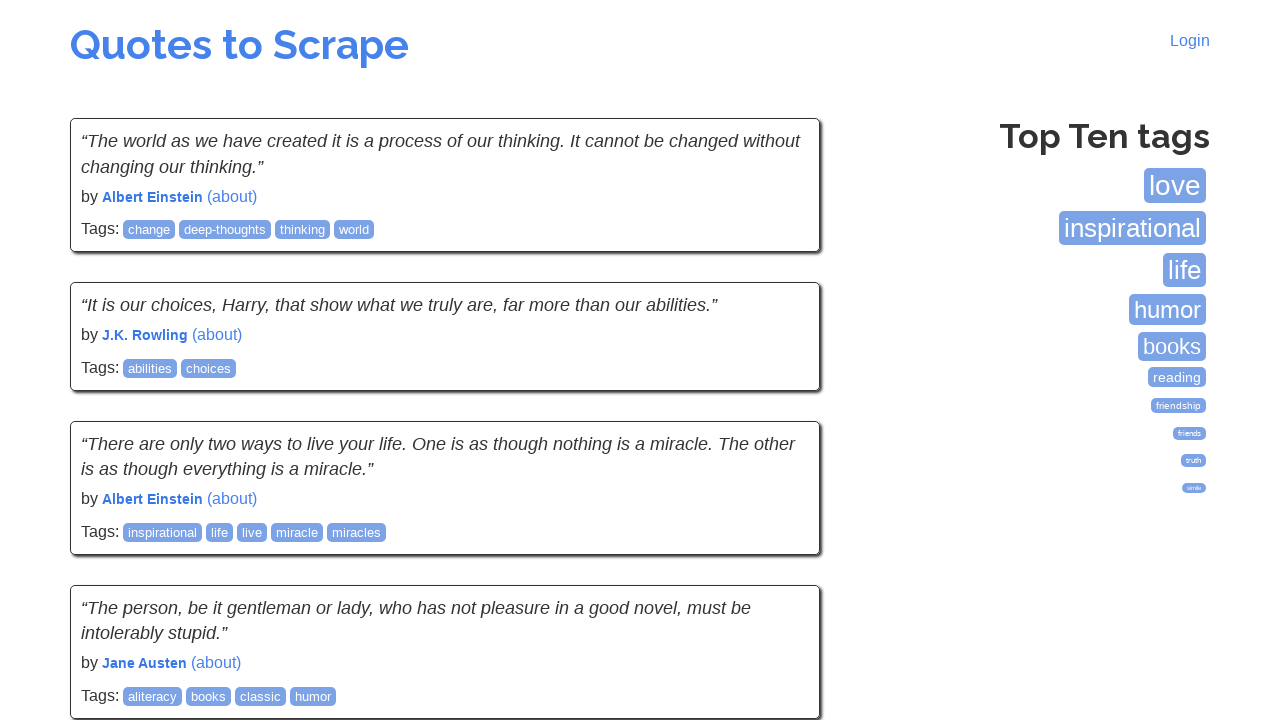

Waited for tags section to be visible
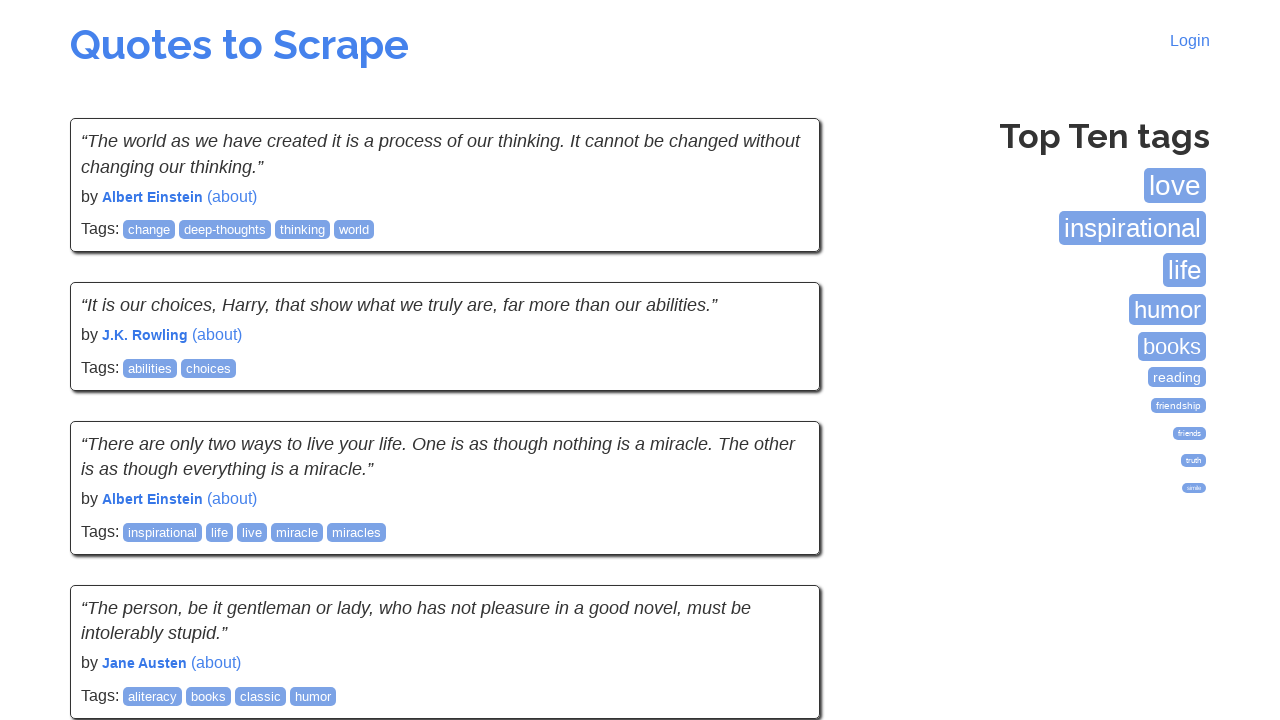

Verified quotes are displayed on page 1
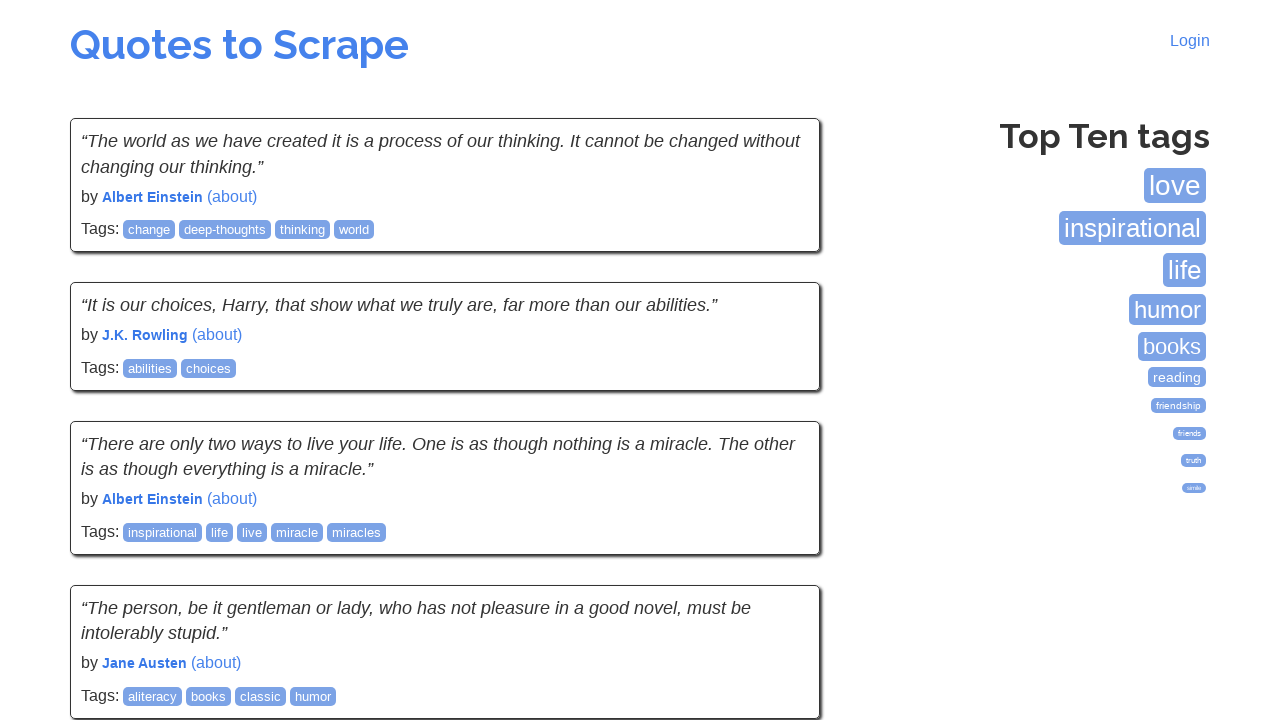

Clicked Next button to navigate to page 2 at (778, 542) on li.next a
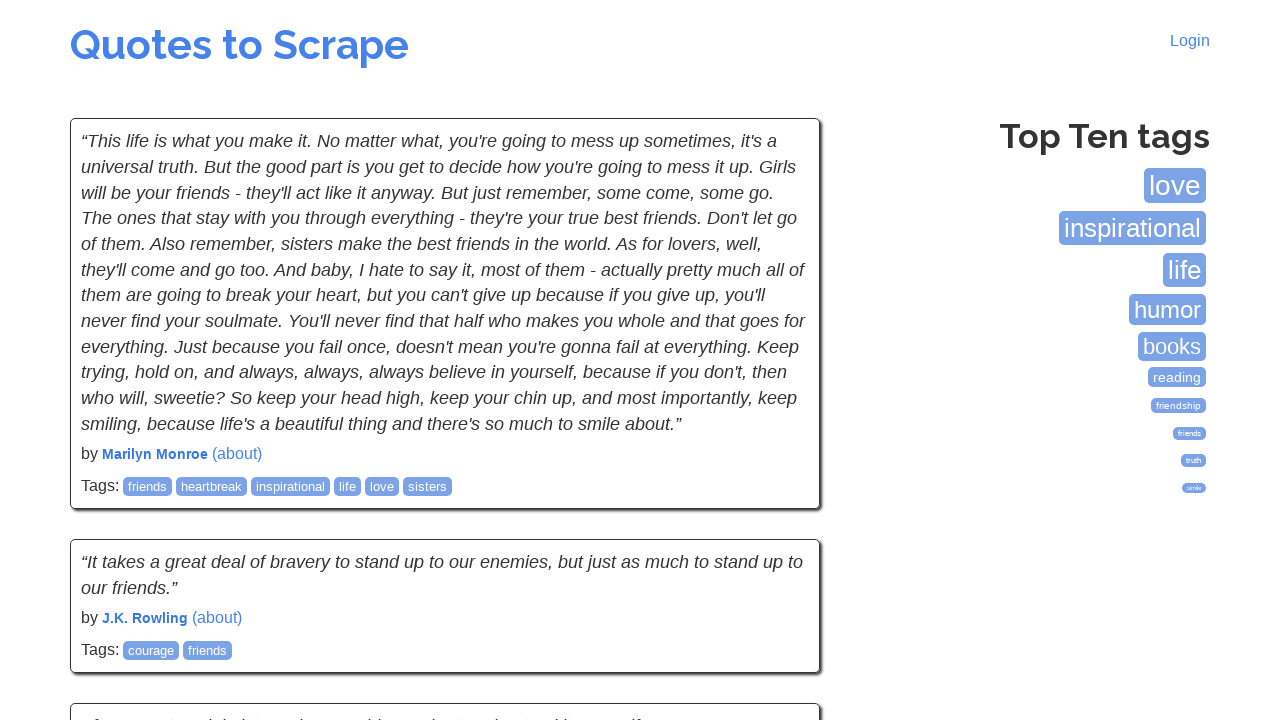

Verified quotes are displayed on page 2
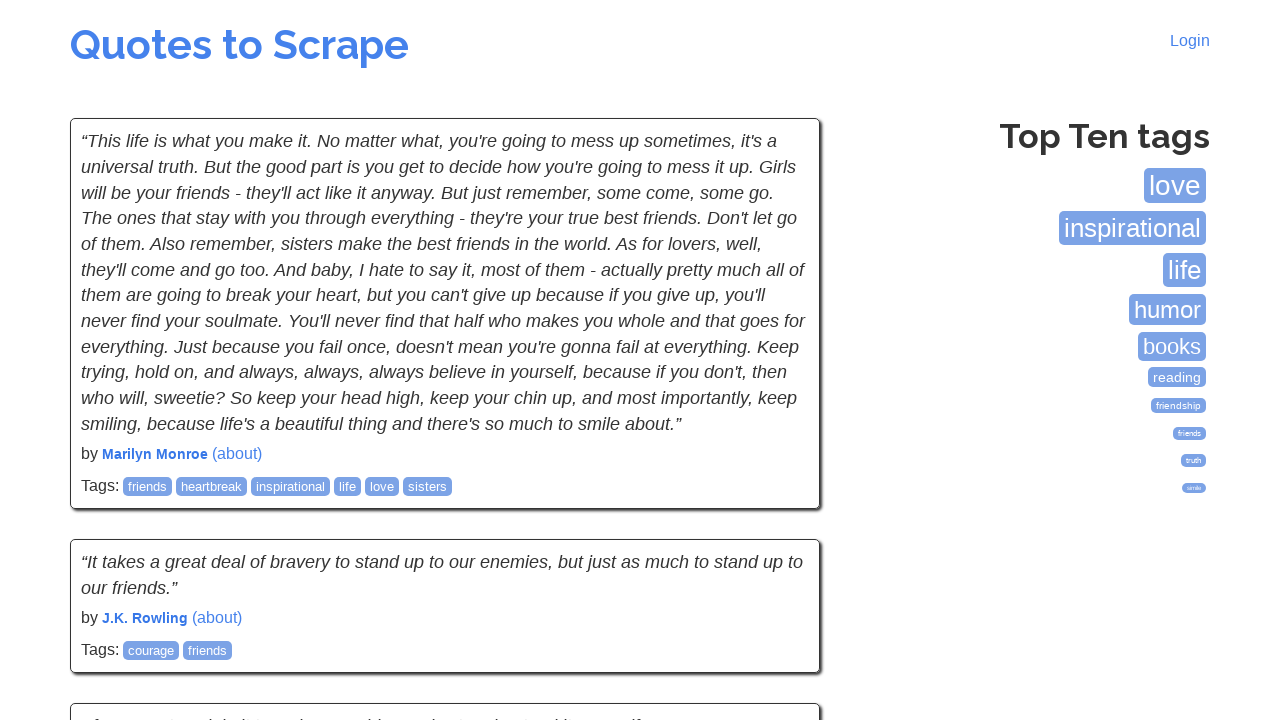

Clicked Next button to navigate to page 3 at (778, 542) on li.next a
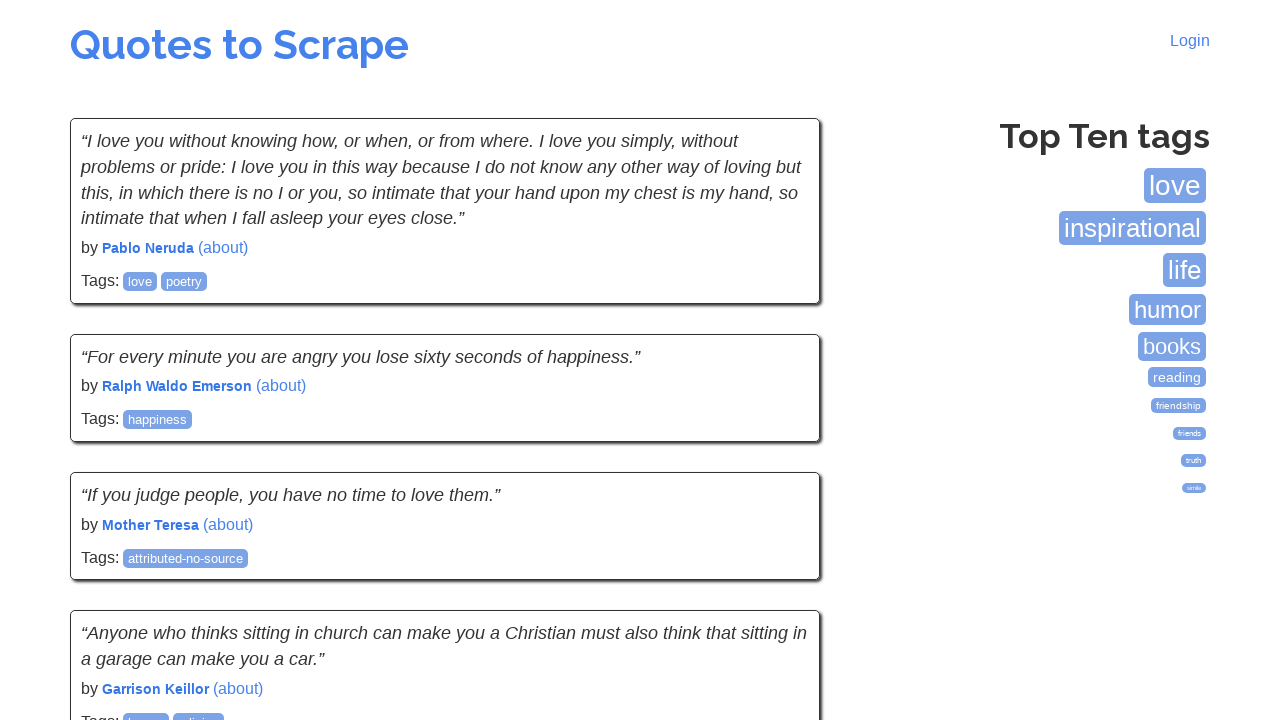

Verified quotes are displayed on page 3
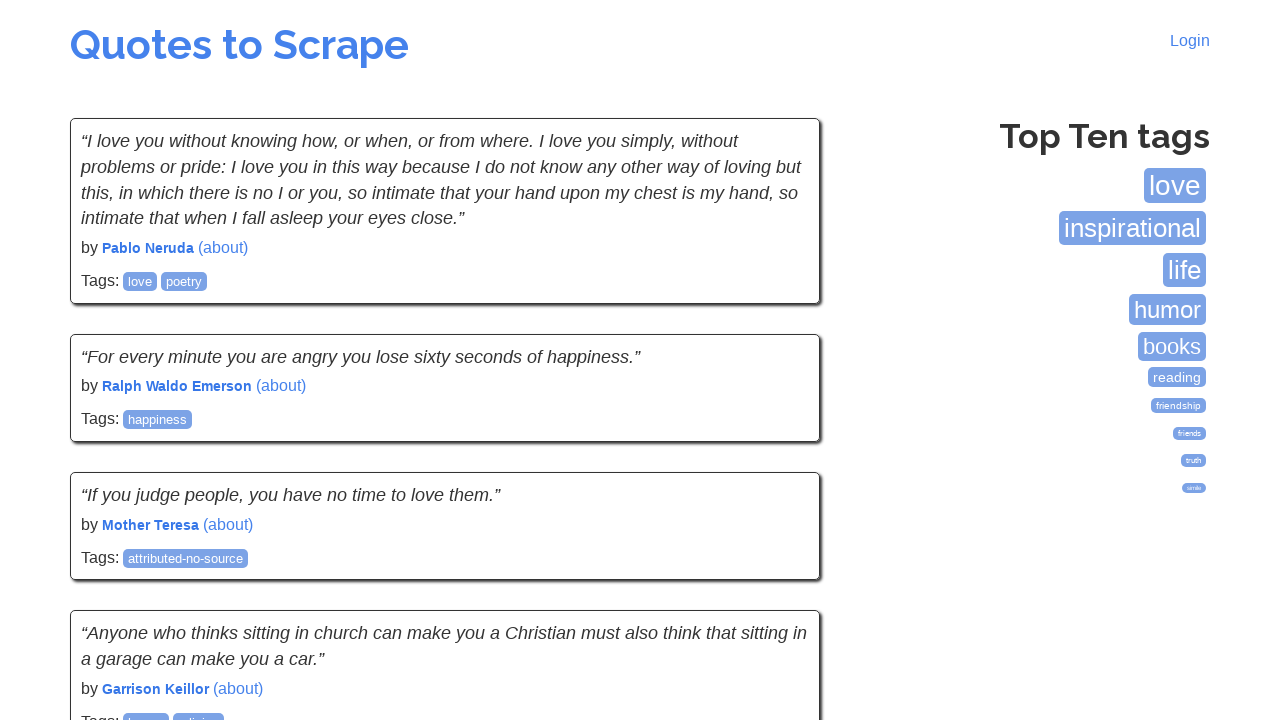

Clicked Next button to navigate to page 4 at (778, 542) on li.next a
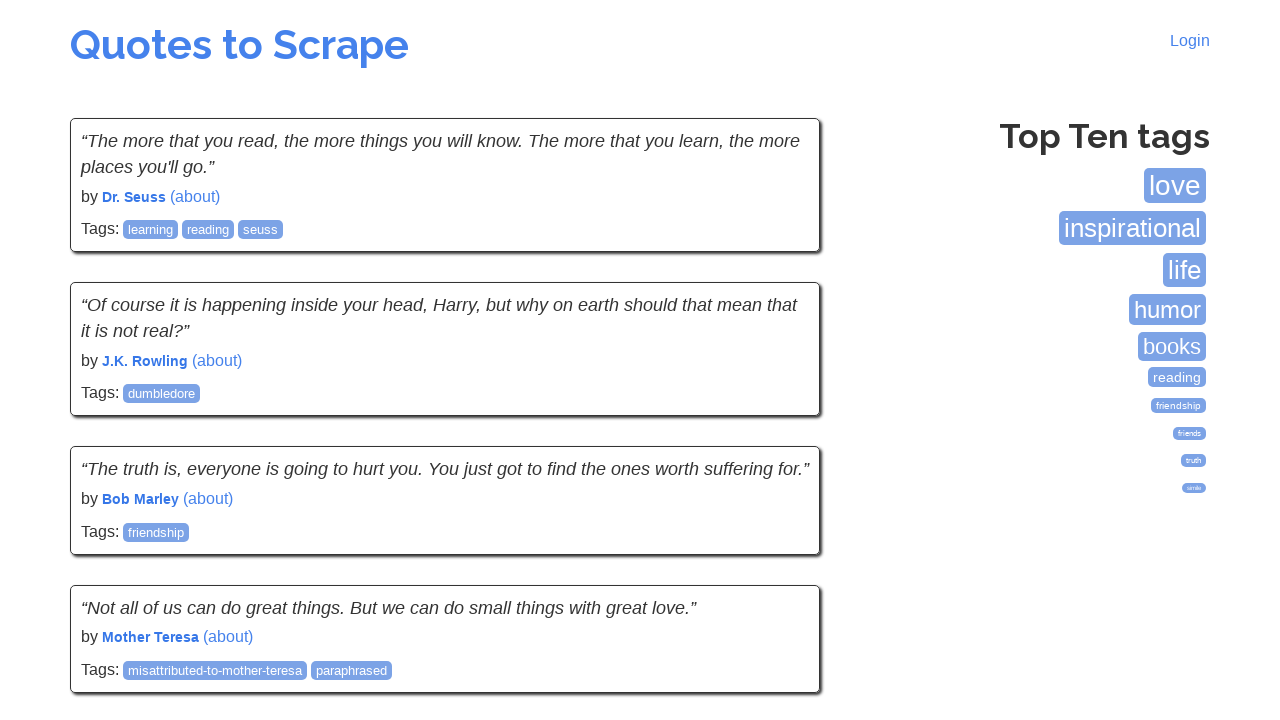

Verified quotes are displayed on page 4
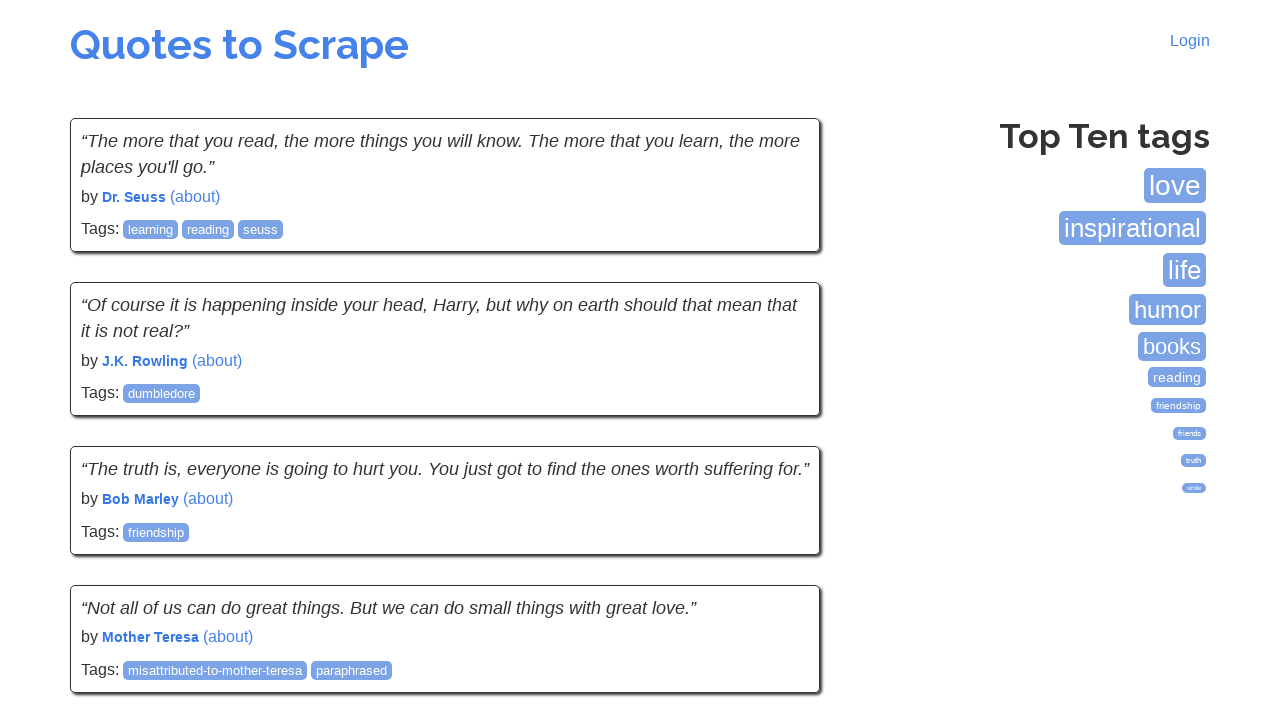

Clicked Next button to navigate to page 5 at (778, 542) on li.next a
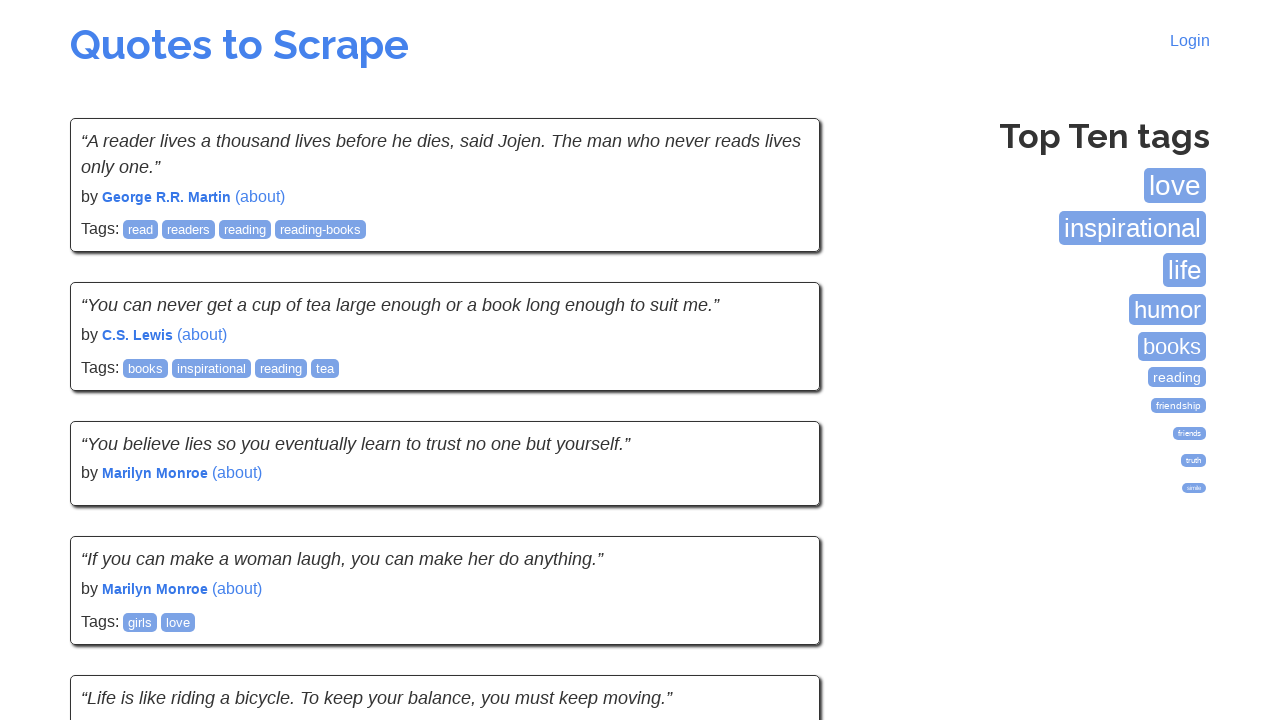

Verified quotes are displayed on page 5
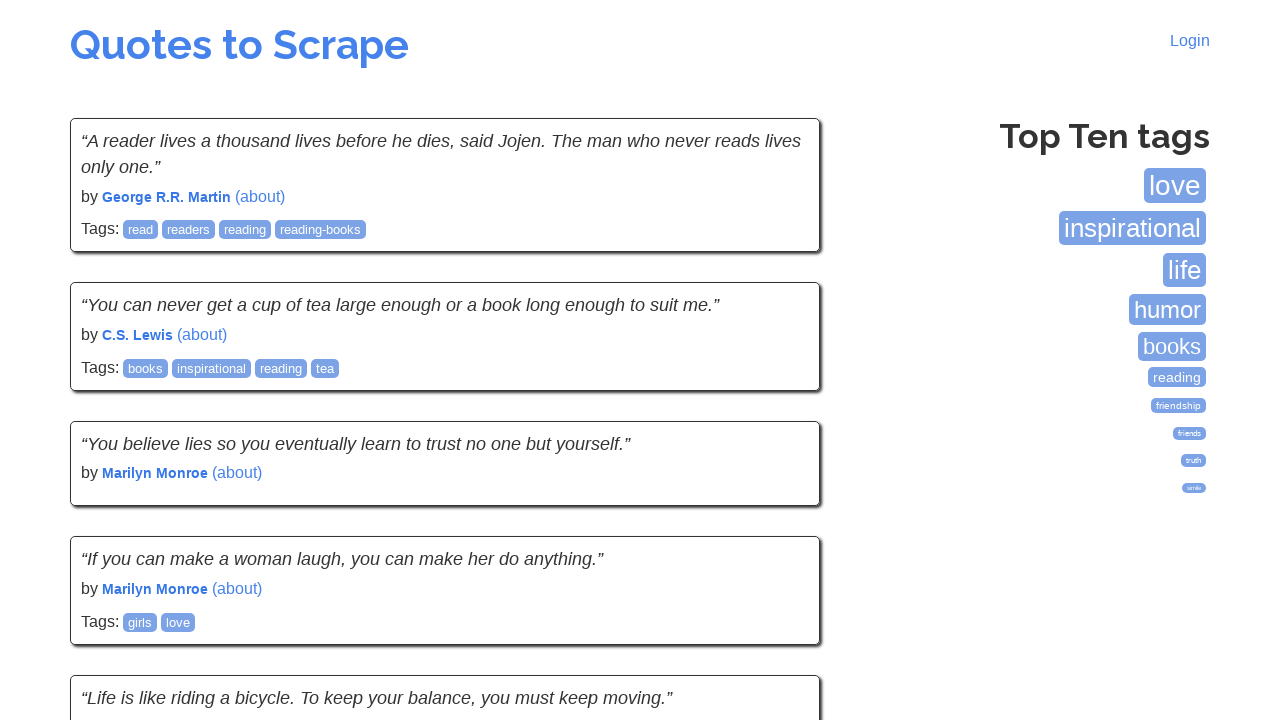

Clicked Next button to navigate to page 6 at (778, 541) on li.next a
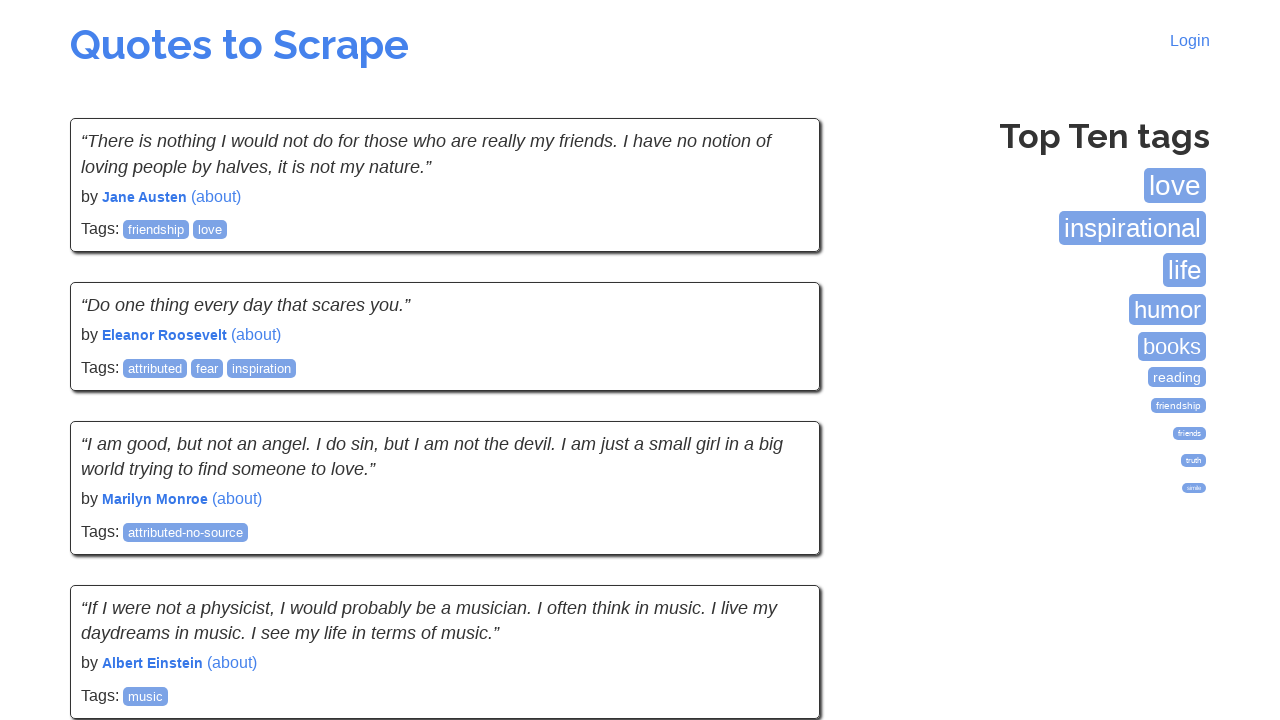

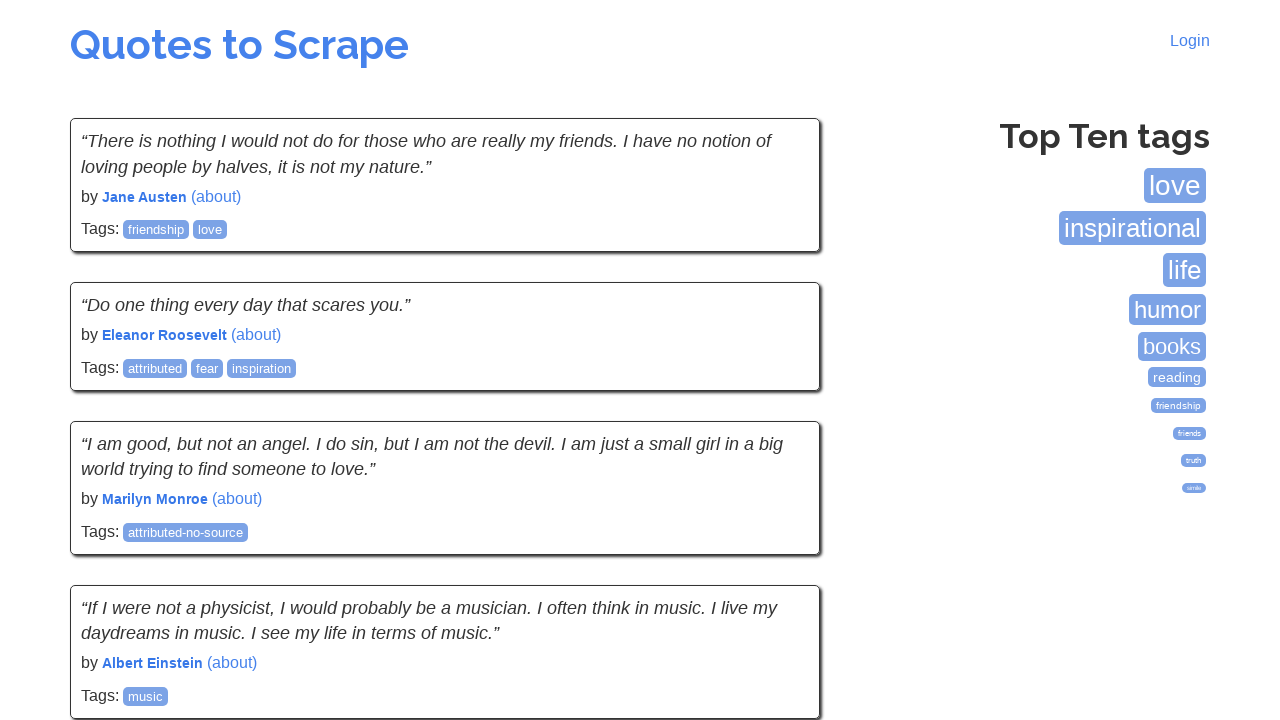